Tests file download capability by navigating to a download page, extracting a file link, and verifying the file exists by checking its presence on the page.

Starting URL: http://the-internet.herokuapp.com/download

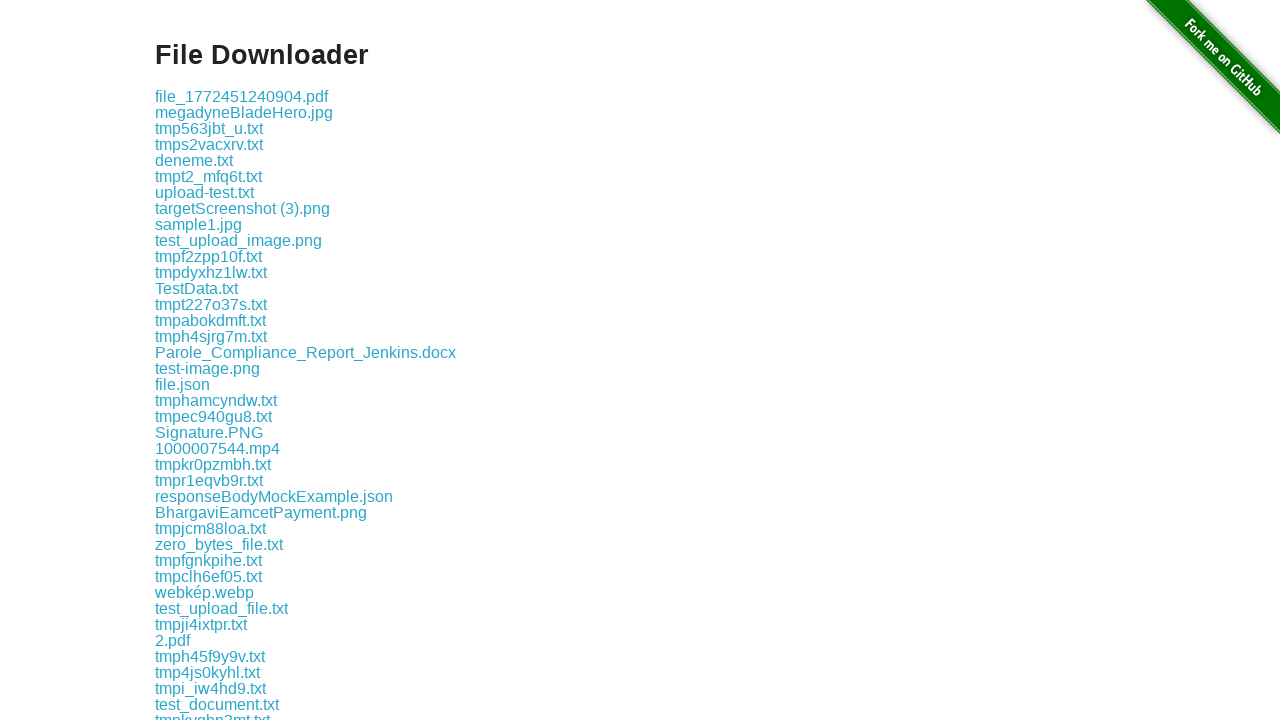

Waited for download links to be present on the page
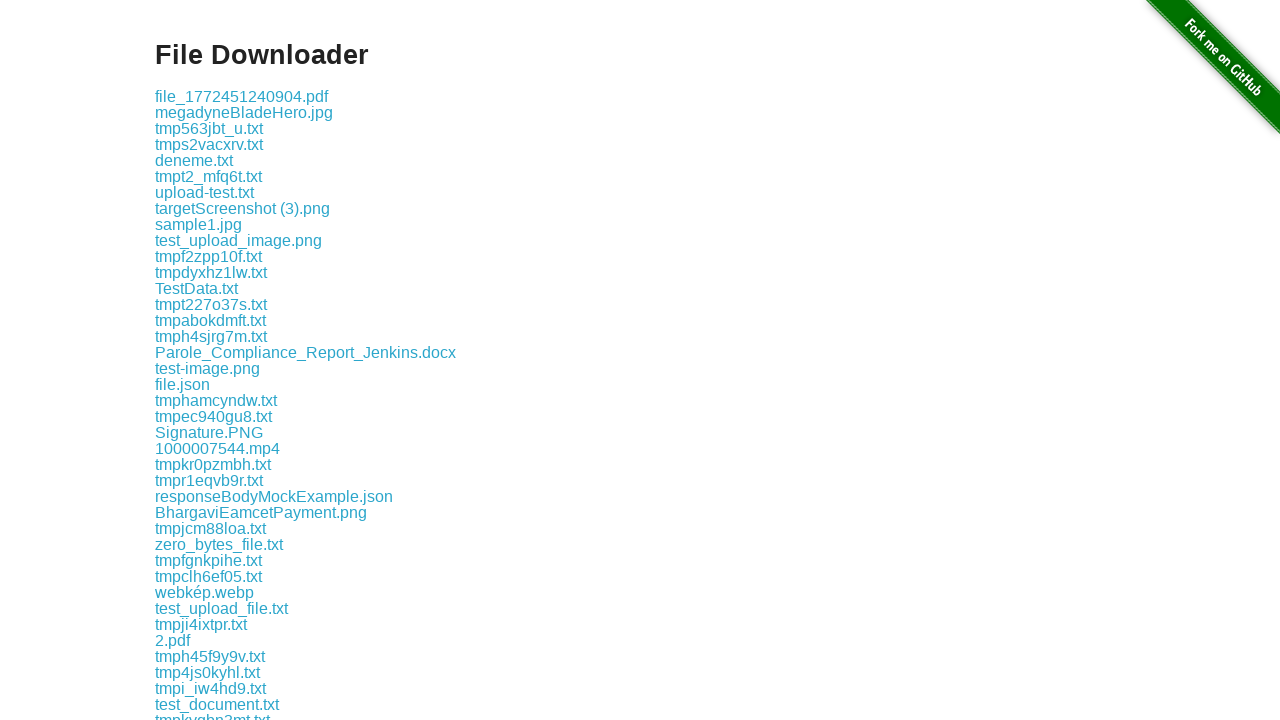

Located the first download link element
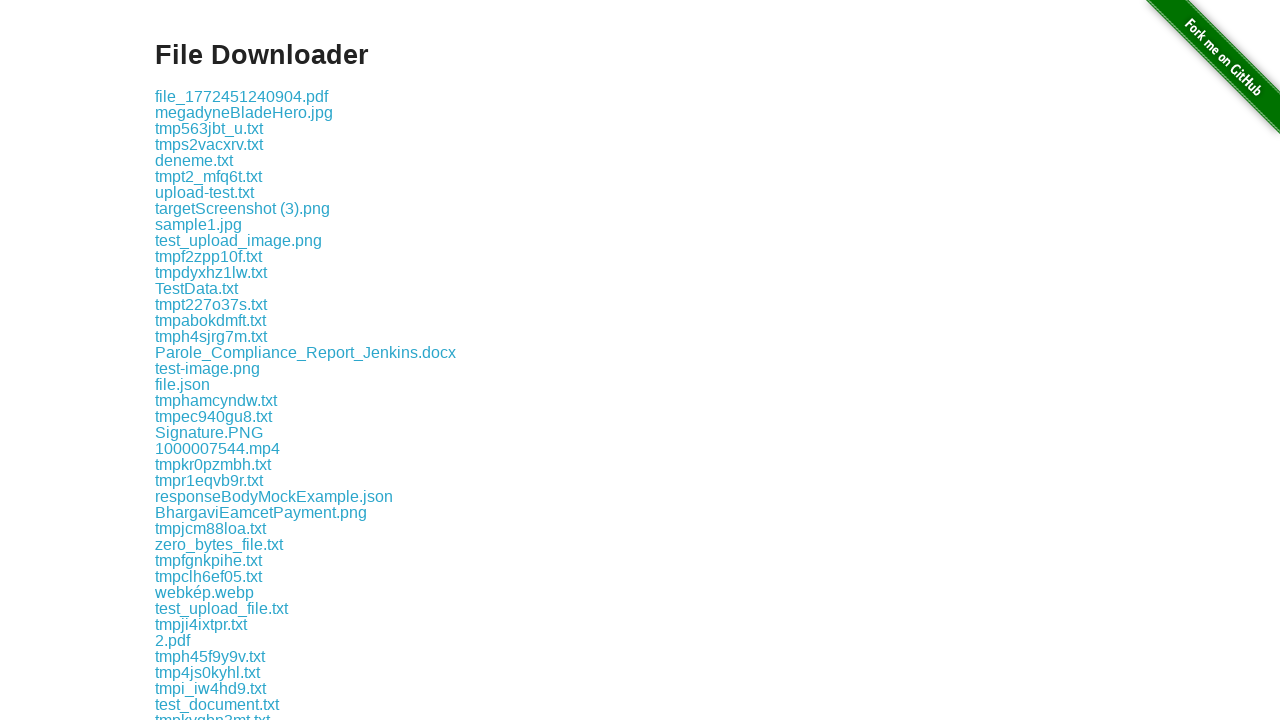

Extracted href attribute from the first download link
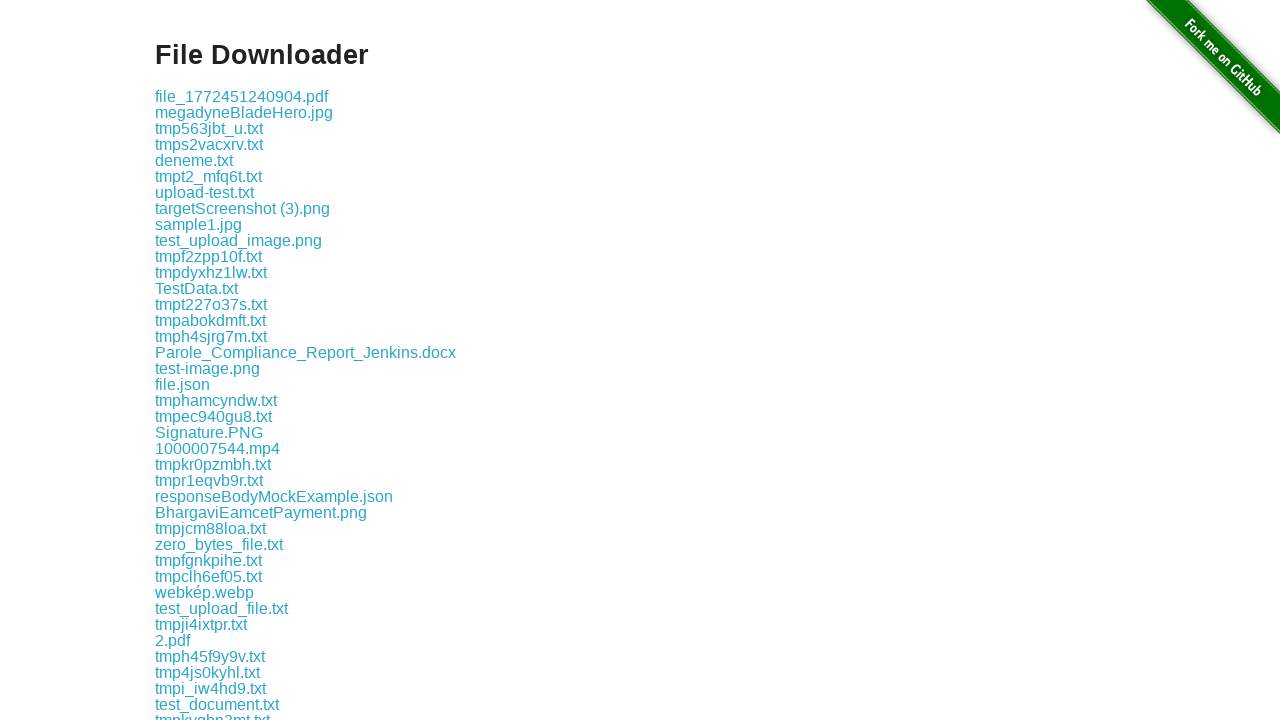

Verified that the link href is valid and not empty
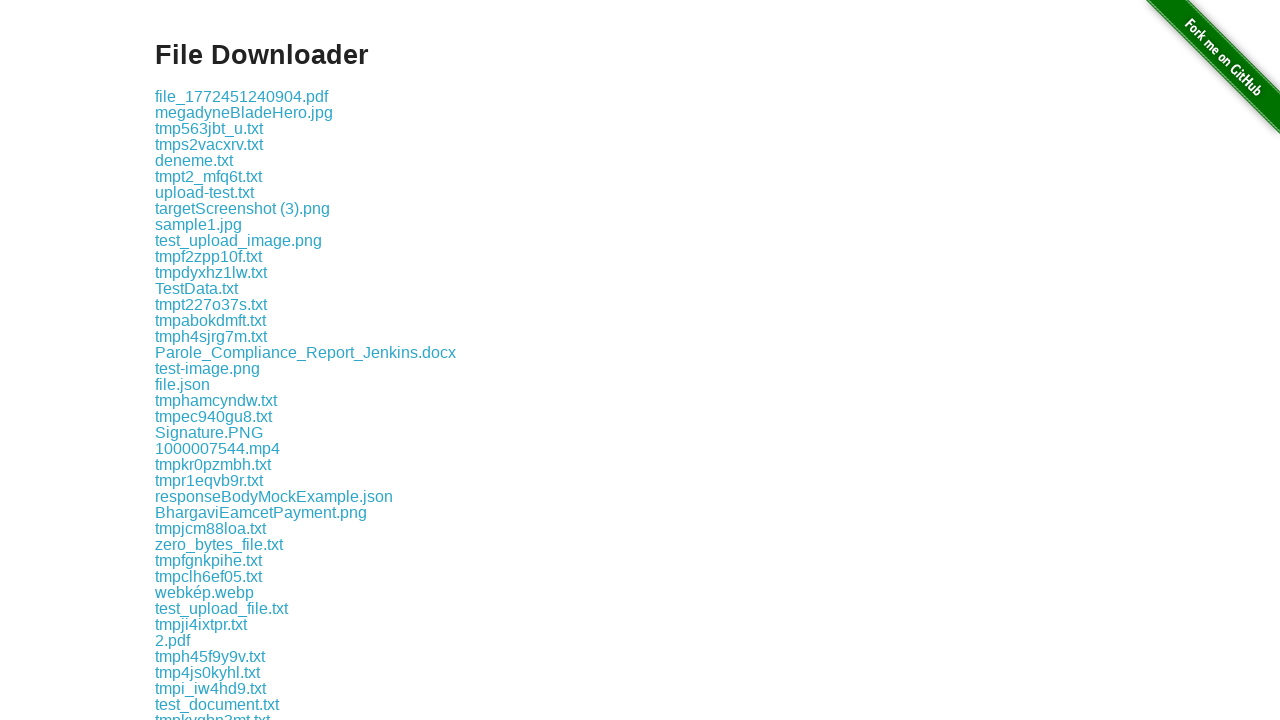

Clicked on the first download link to initiate file download at (242, 96) on .example a:nth-of-type(1)
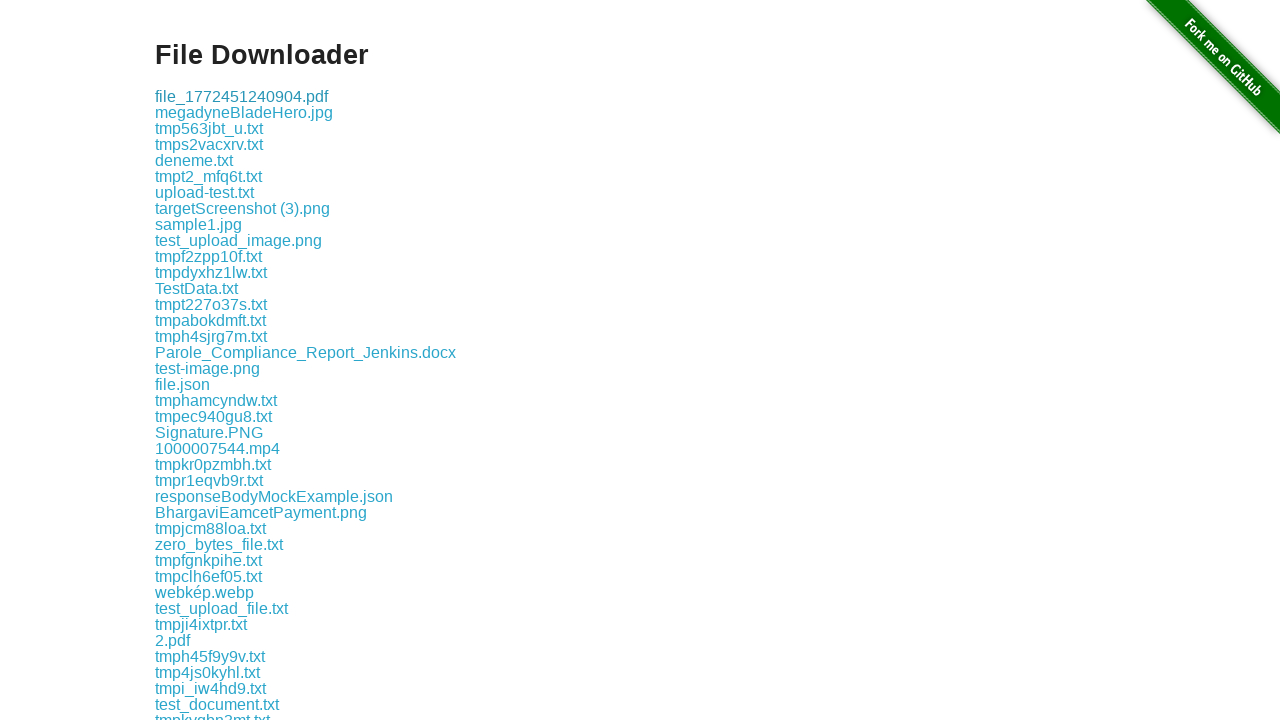

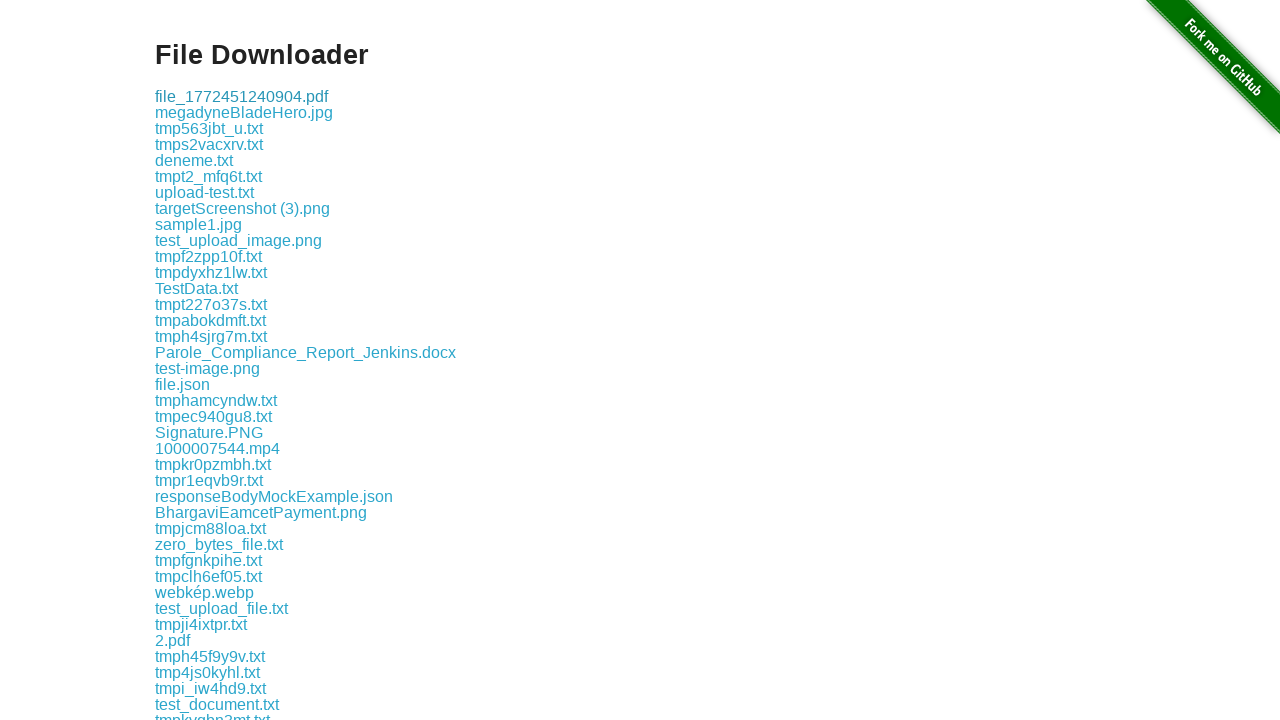